Tests opening multiple links in new tabs from the footer section of a practice page and retrieving their titles

Starting URL: https://qaclickacademy.com/practice.php#

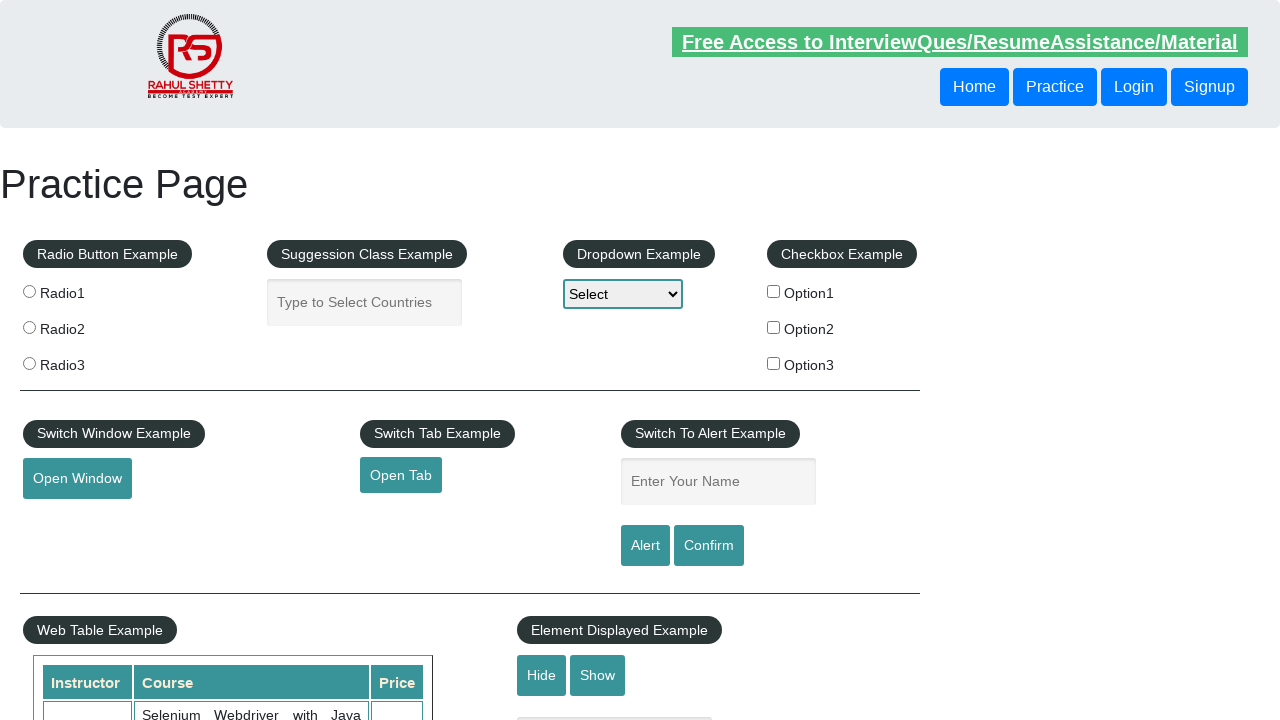

Located footer section with ID 'gf-BIG'
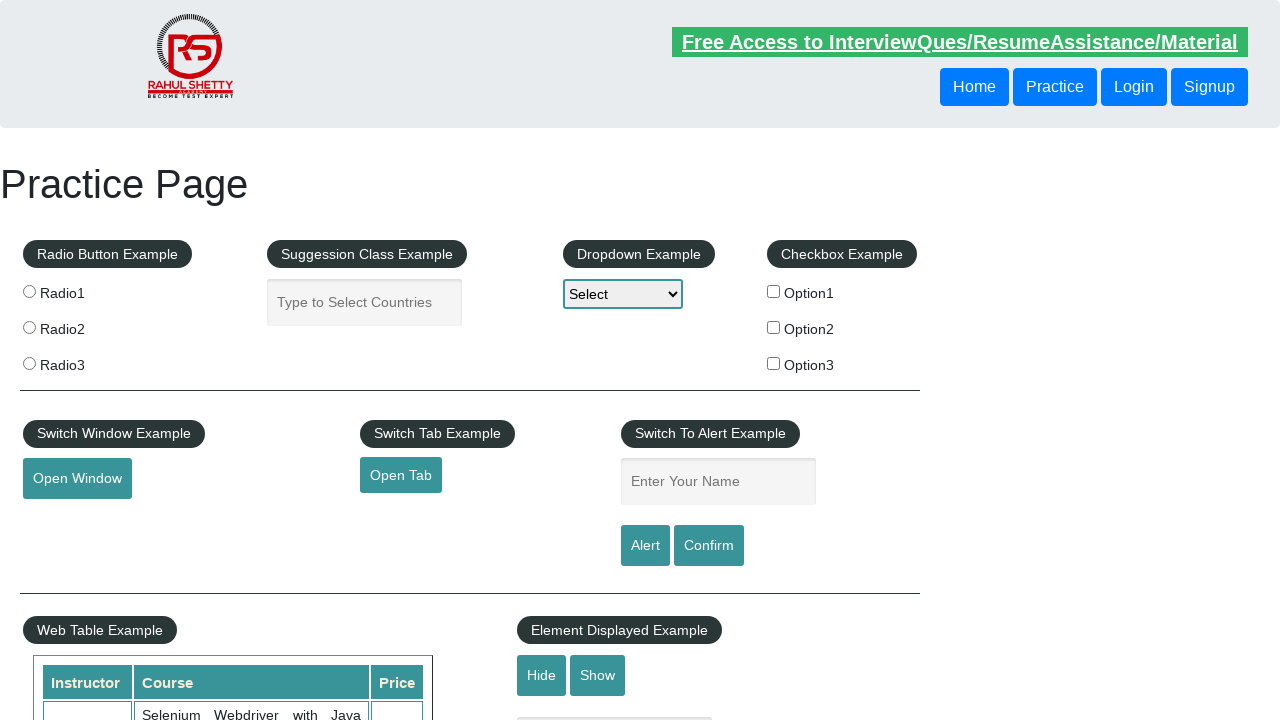

Located first column in footer table
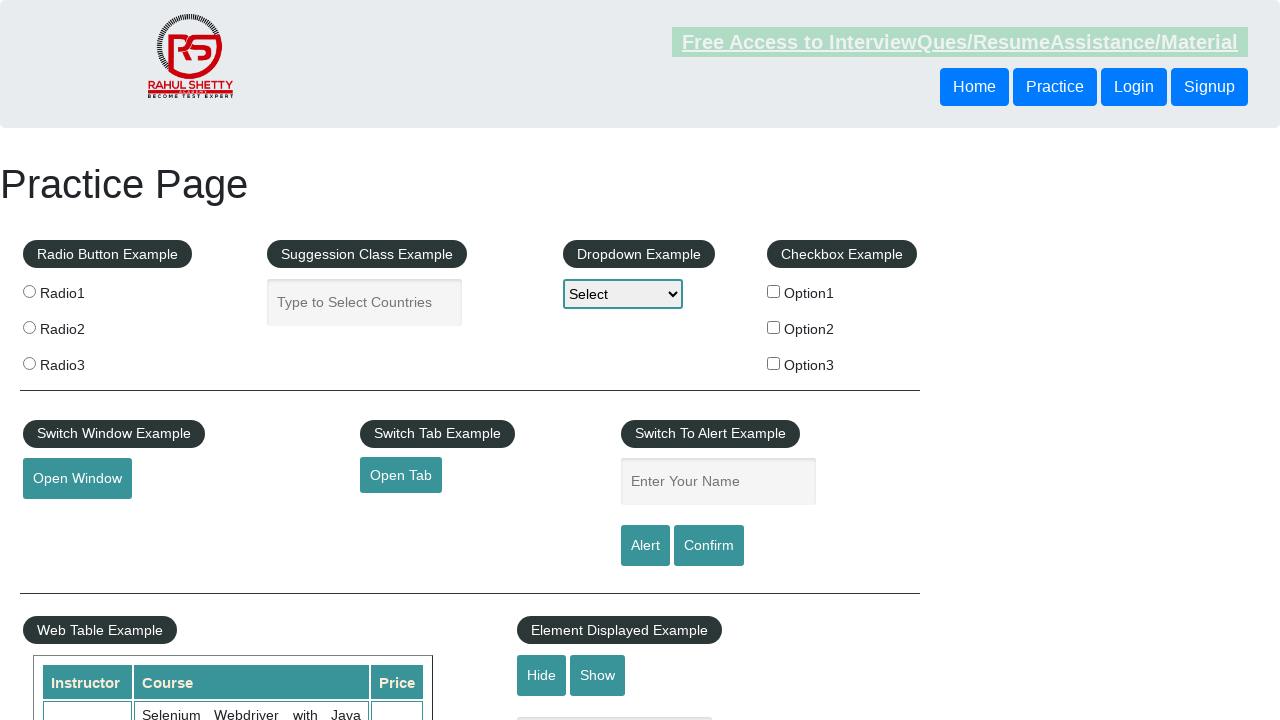

Retrieved 5 links from footer column
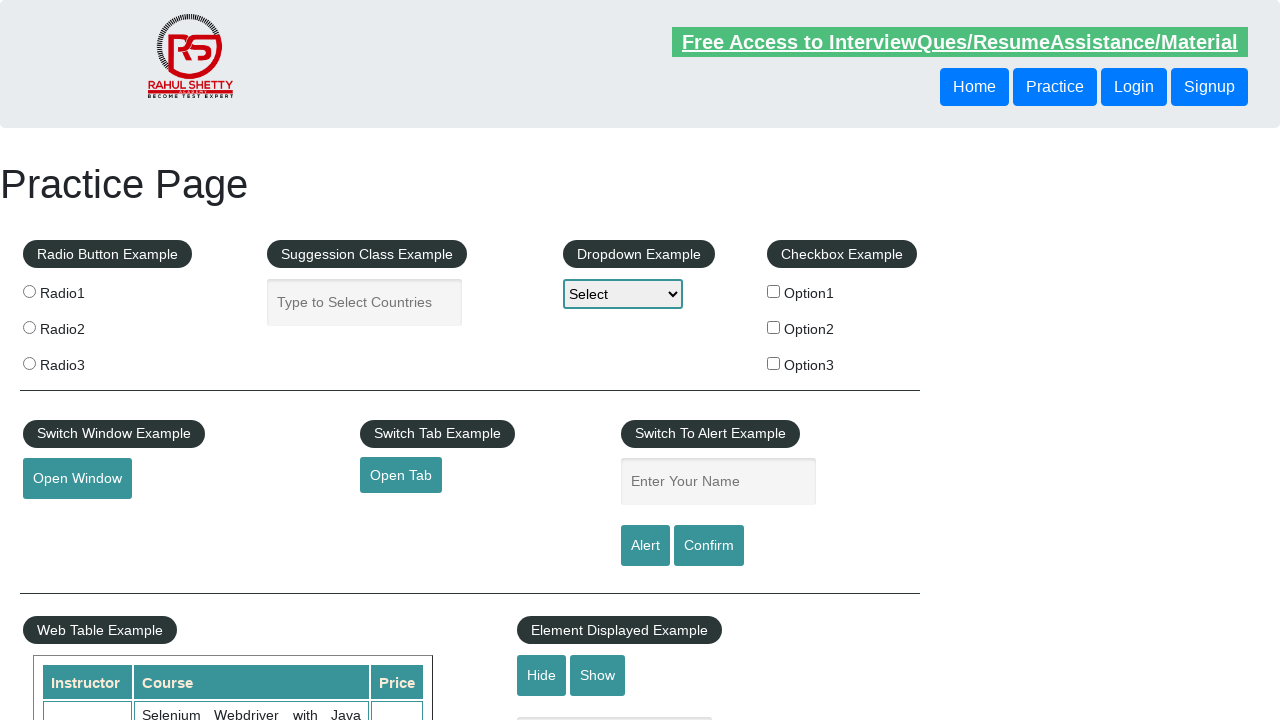

Opened footer link 1 in new tab using Ctrl+Click at (68, 520) on #gf-BIG >> xpath=//table/tbody/tr/td[1]/ul >> a >> nth=1
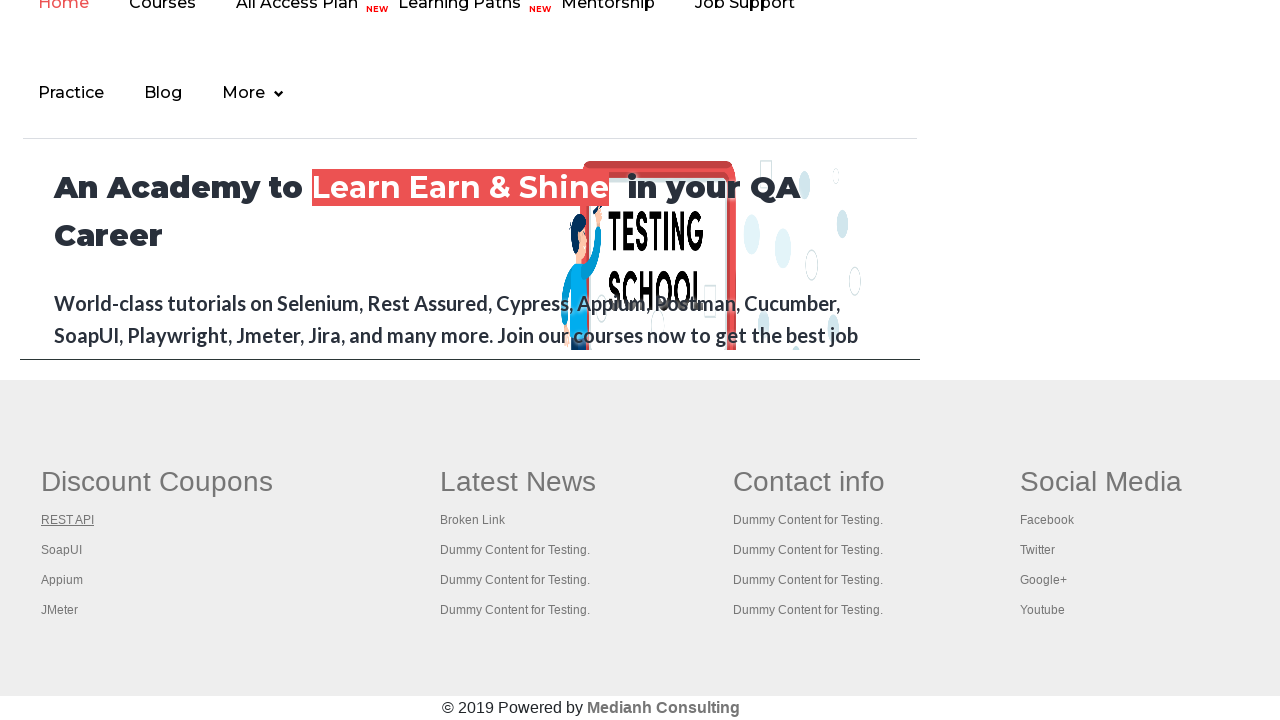

Opened footer link 2 in new tab using Ctrl+Click at (62, 550) on #gf-BIG >> xpath=//table/tbody/tr/td[1]/ul >> a >> nth=2
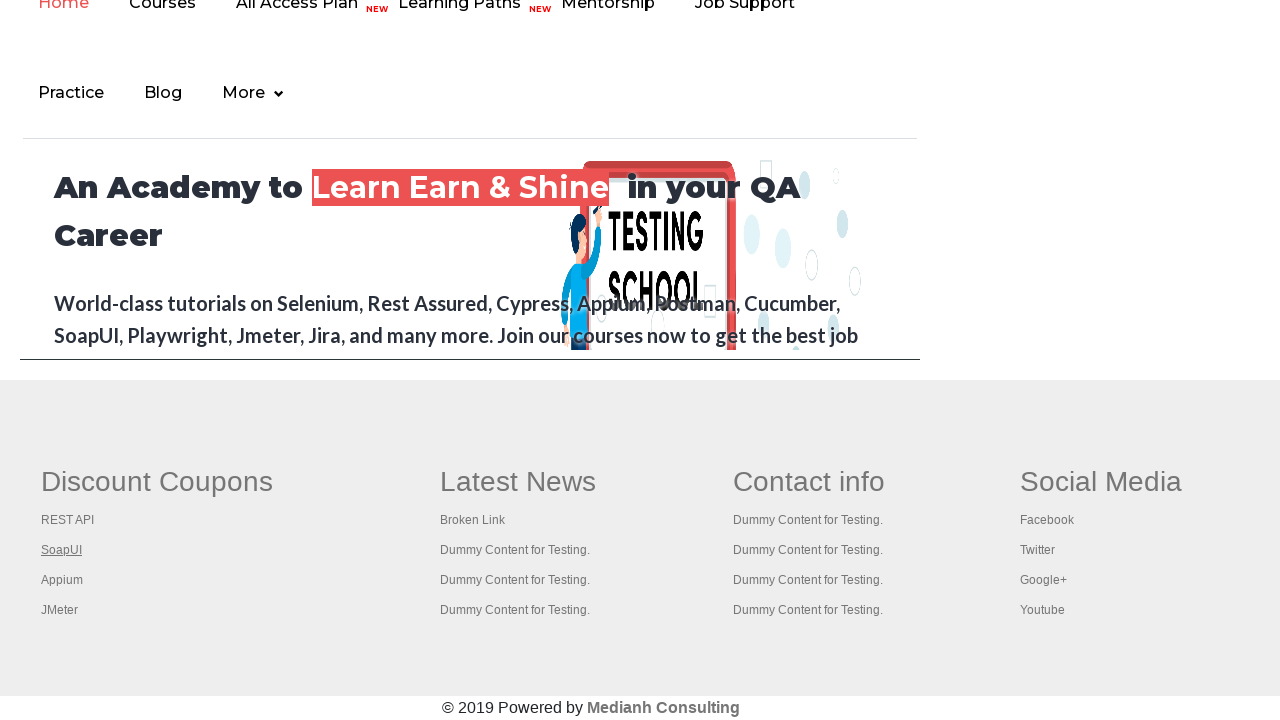

Opened footer link 3 in new tab using Ctrl+Click at (62, 580) on #gf-BIG >> xpath=//table/tbody/tr/td[1]/ul >> a >> nth=3
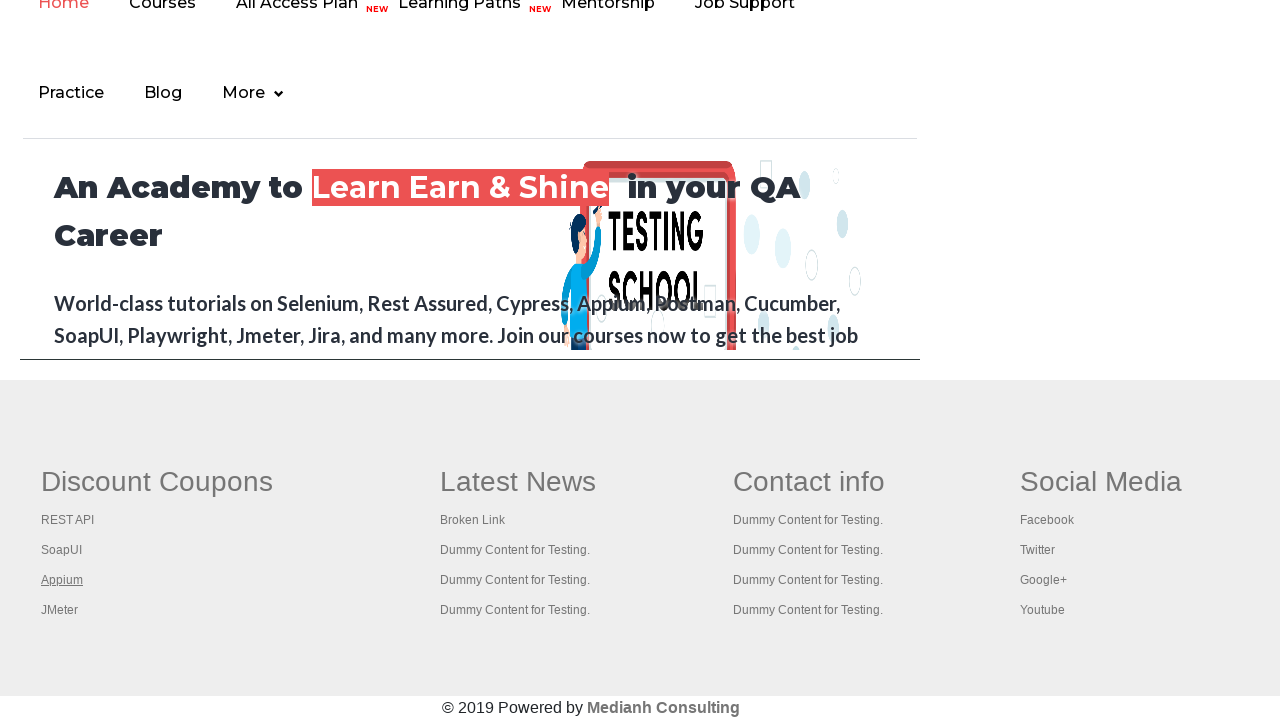

Opened footer link 4 in new tab using Ctrl+Click at (60, 610) on #gf-BIG >> xpath=//table/tbody/tr/td[1]/ul >> a >> nth=4
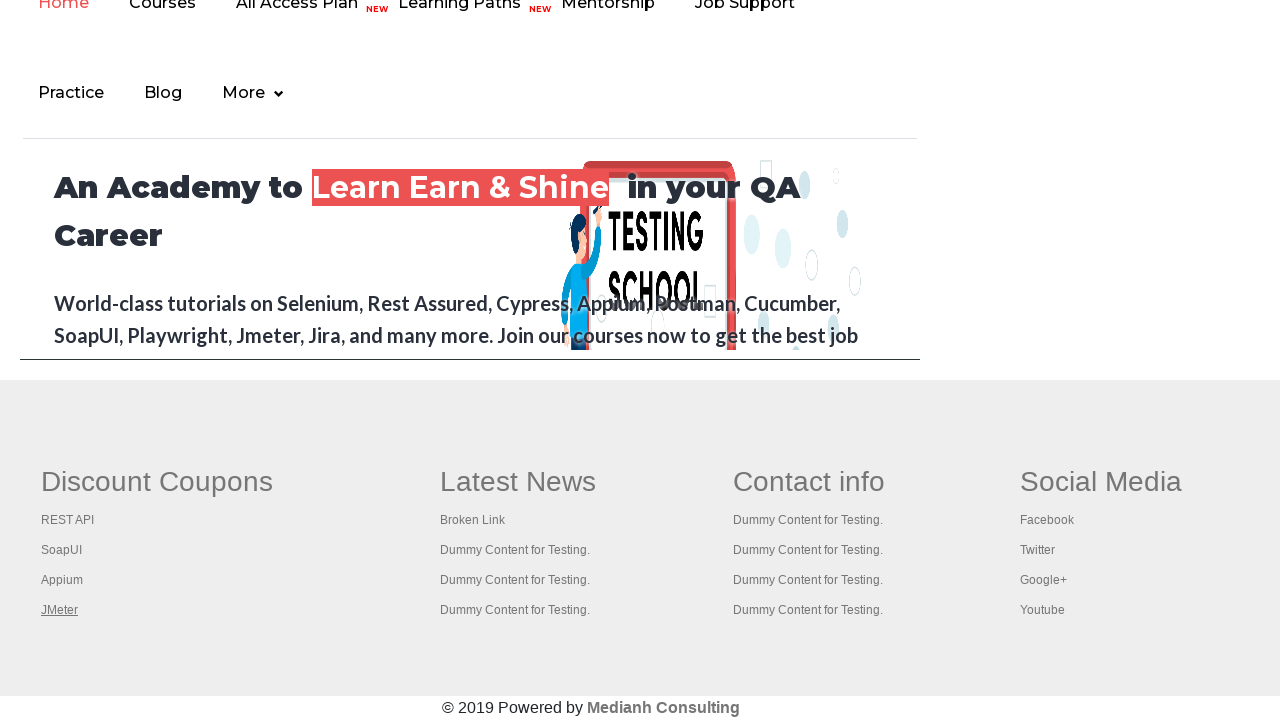

Waited for page to load, title: REST API Tutorial
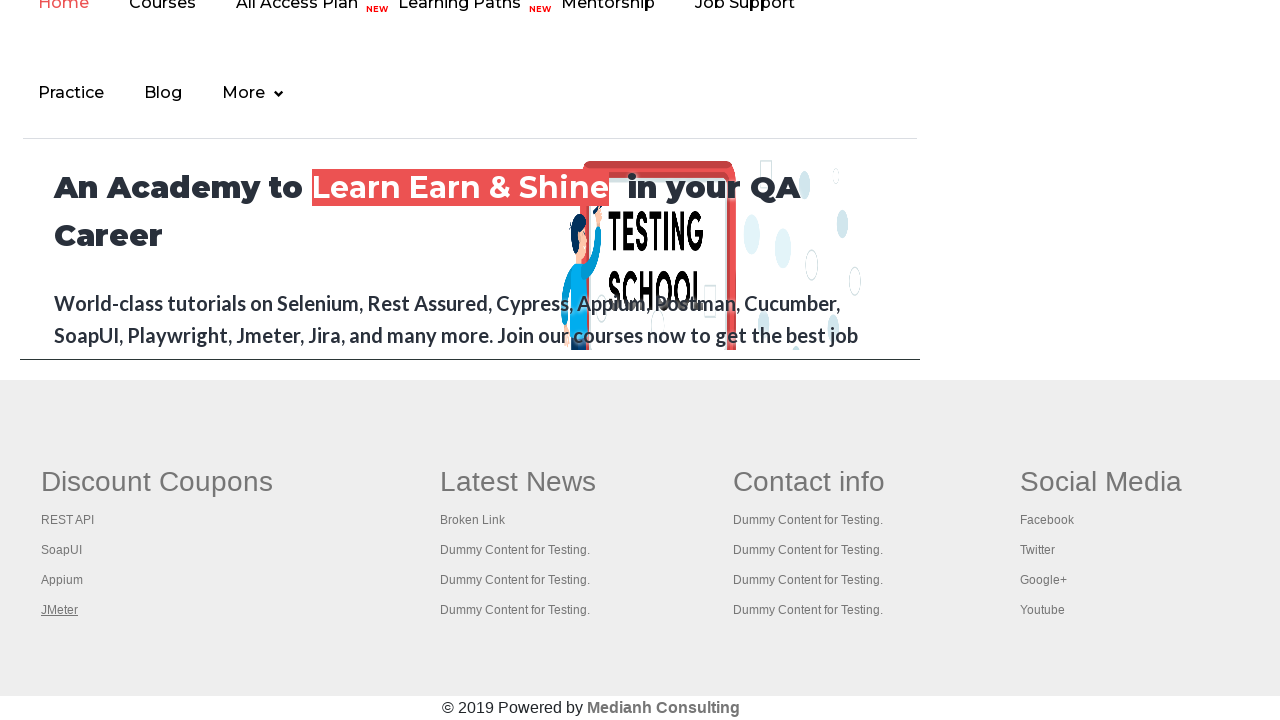

Closed the opened page
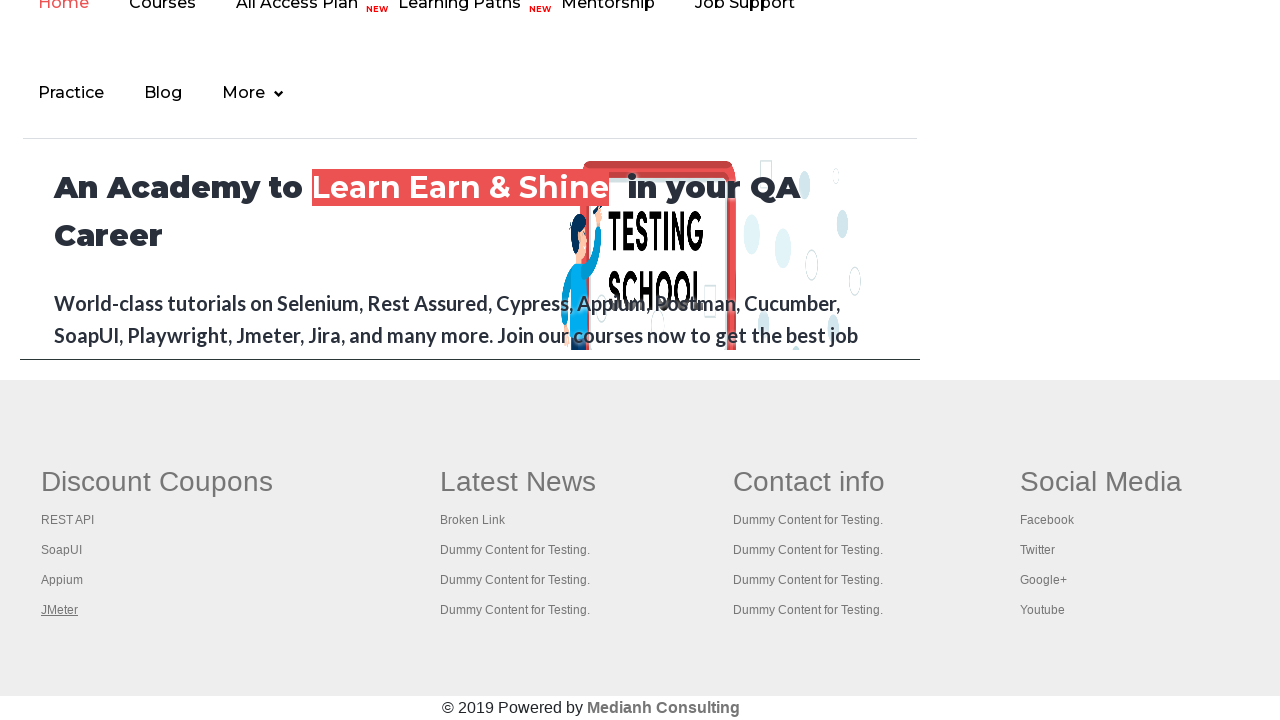

Waited for page to load, title: The World’s Most Popular API Testing Tool | SoapUI
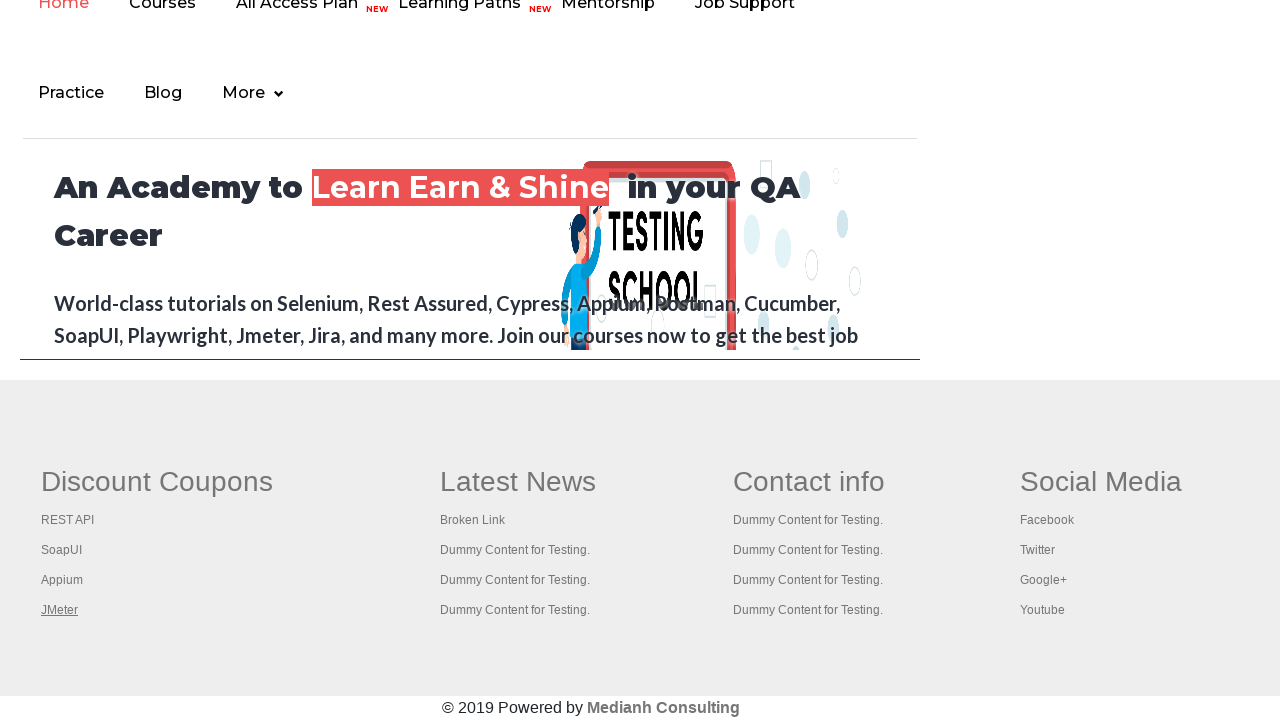

Closed the opened page
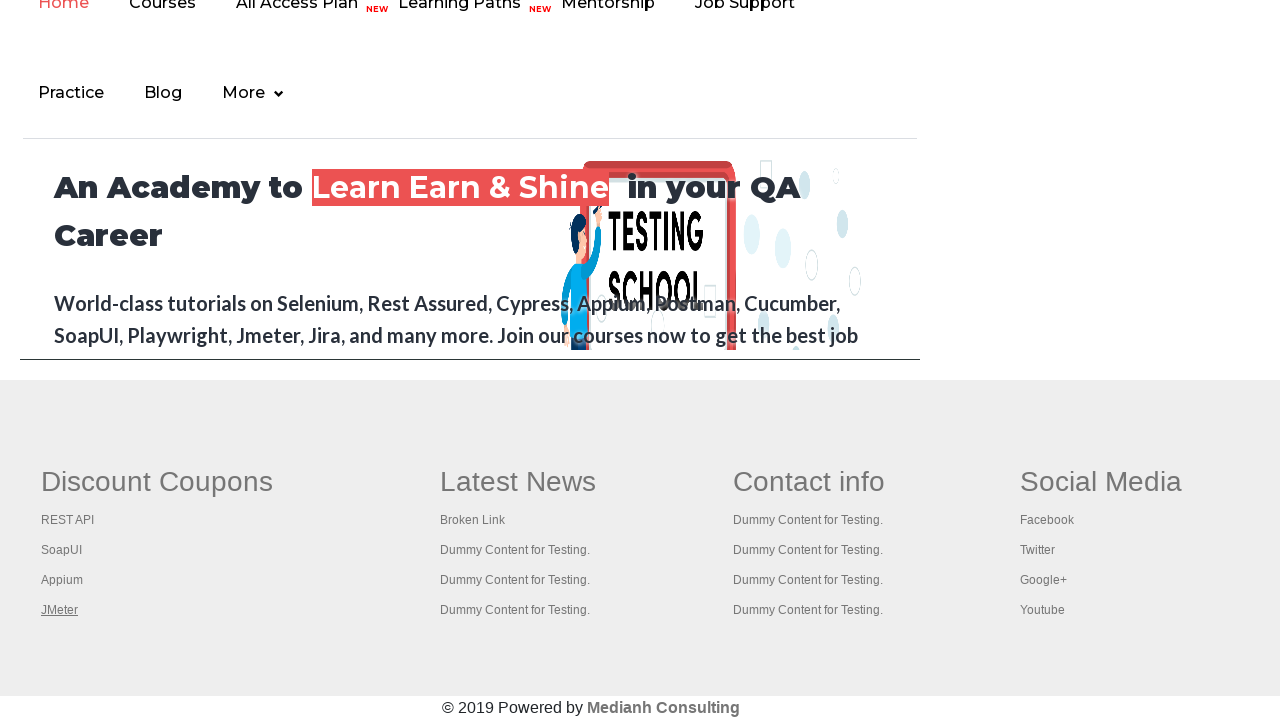

Waited for page to load, title: Appium tutorial for Mobile Apps testing | RahulShetty Academy | Rahul
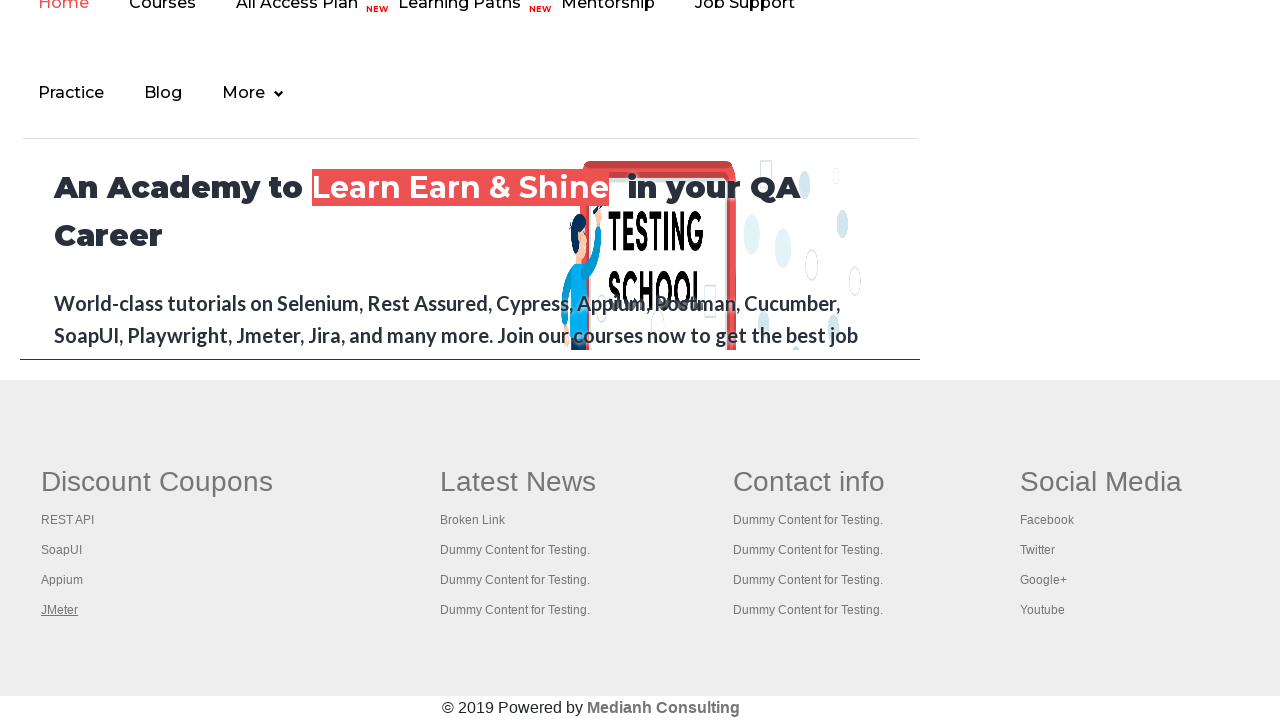

Closed the opened page
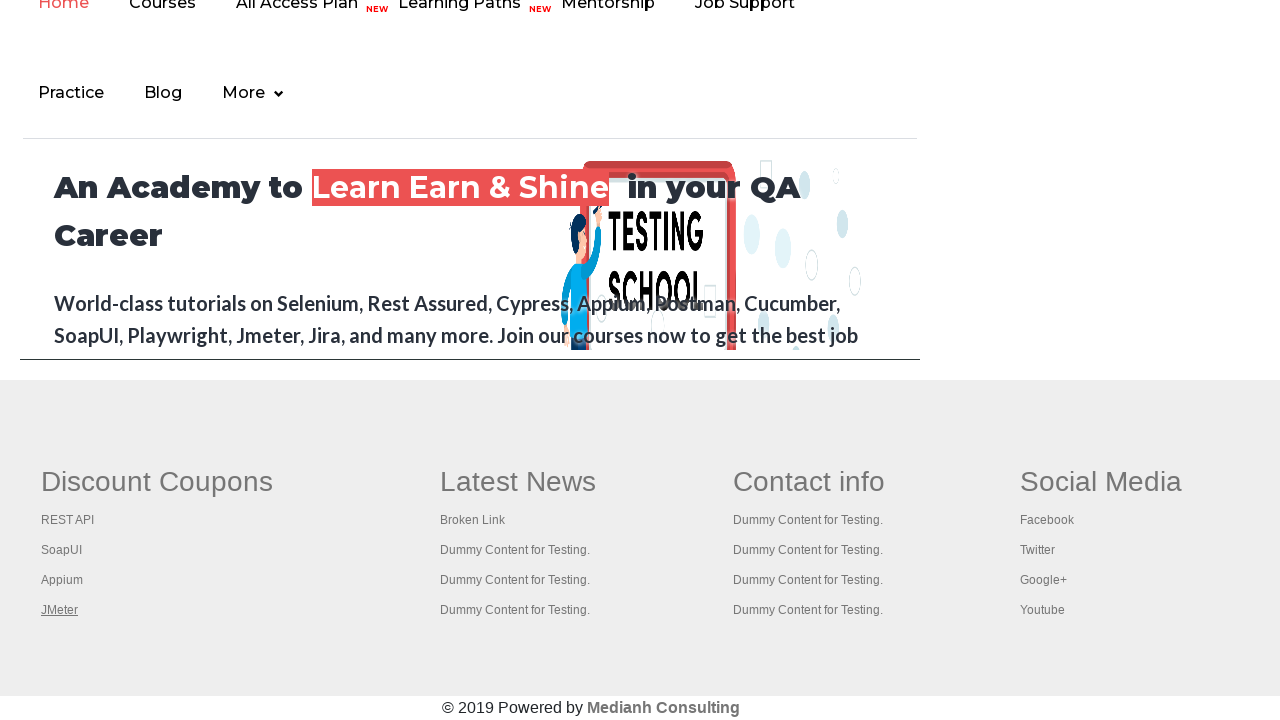

Waited for page to load, title: Apache JMeter - Apache JMeter™
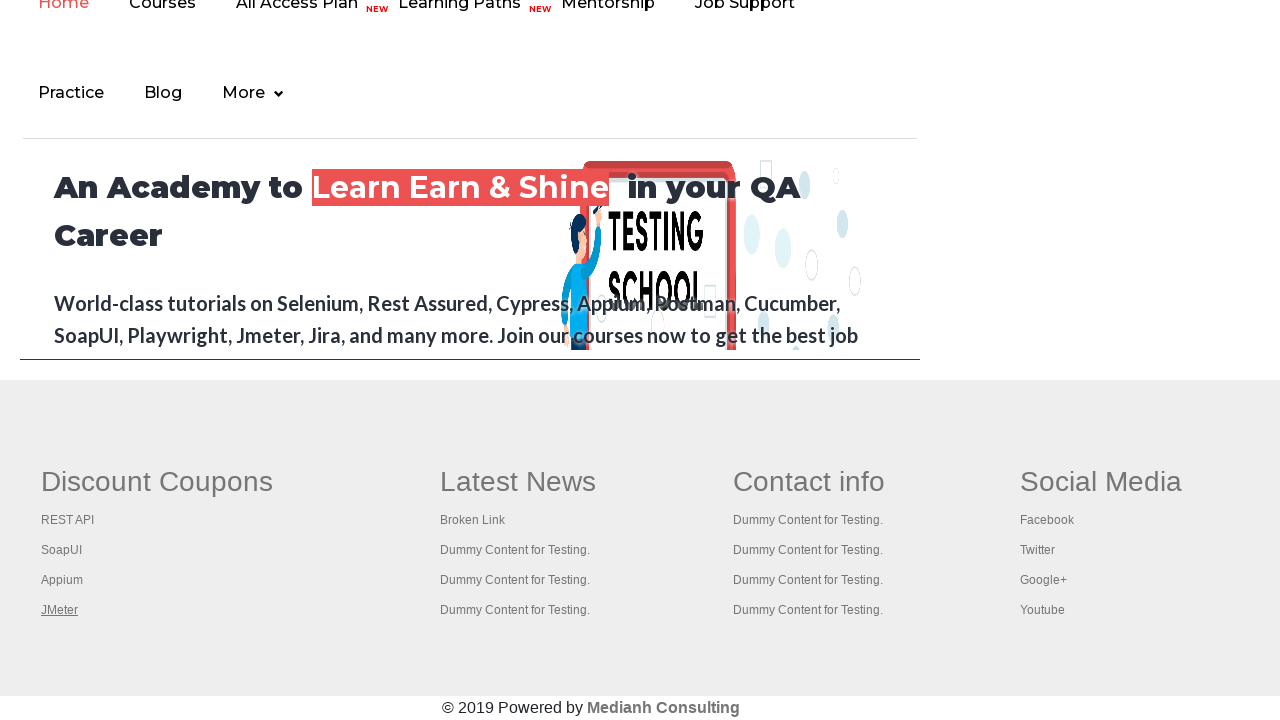

Closed the opened page
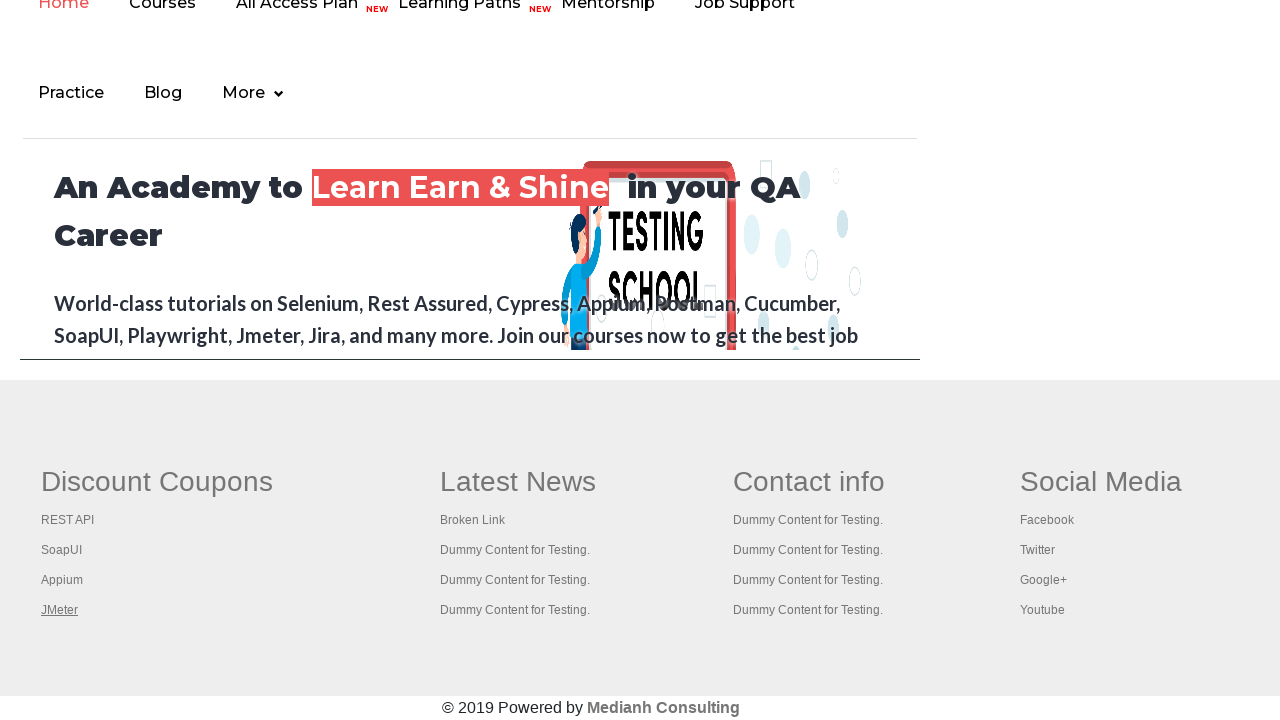

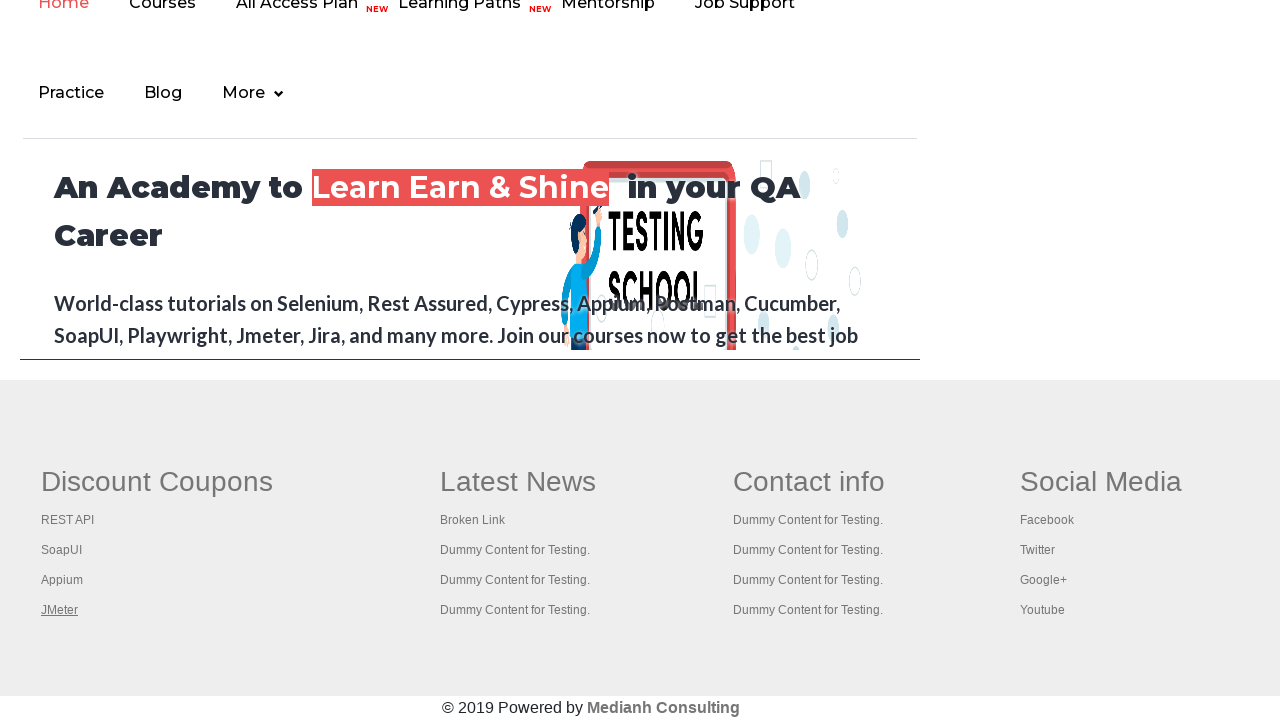